Simple compatibility test that navigates to Jira's homepage and waits for the page to load.

Starting URL: https://www.jira.com/

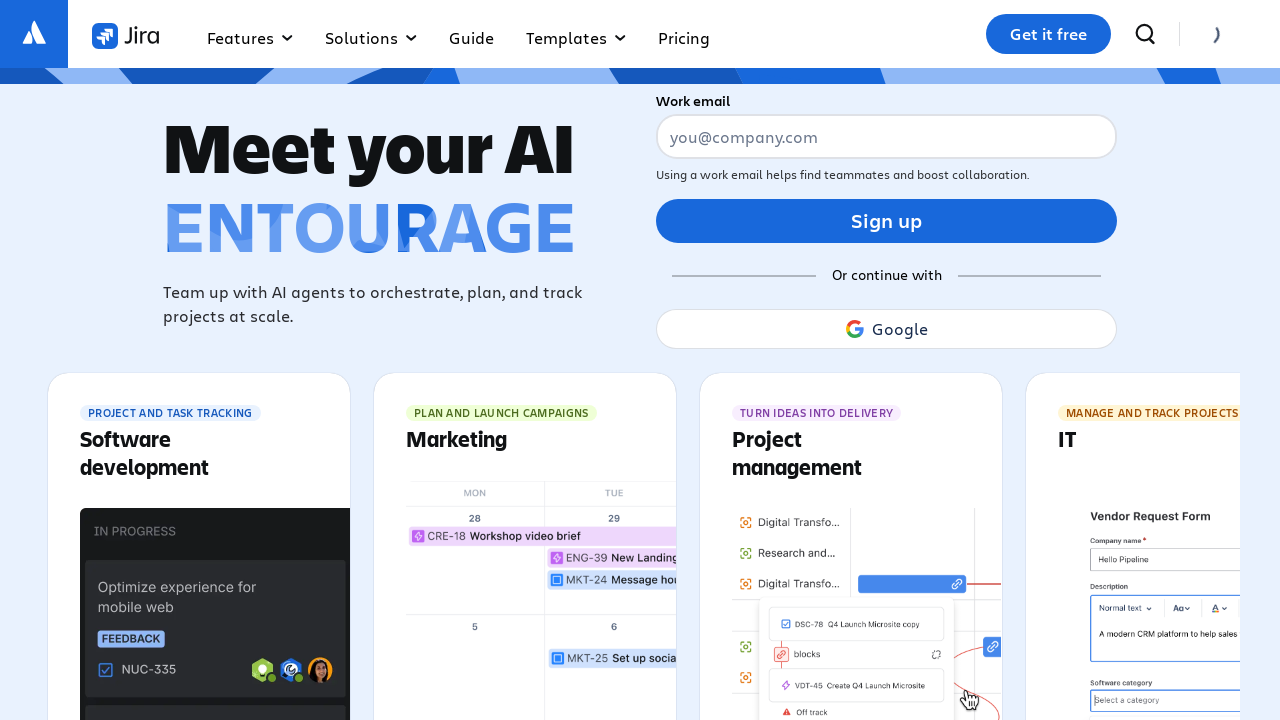

Waited for page DOM content to load
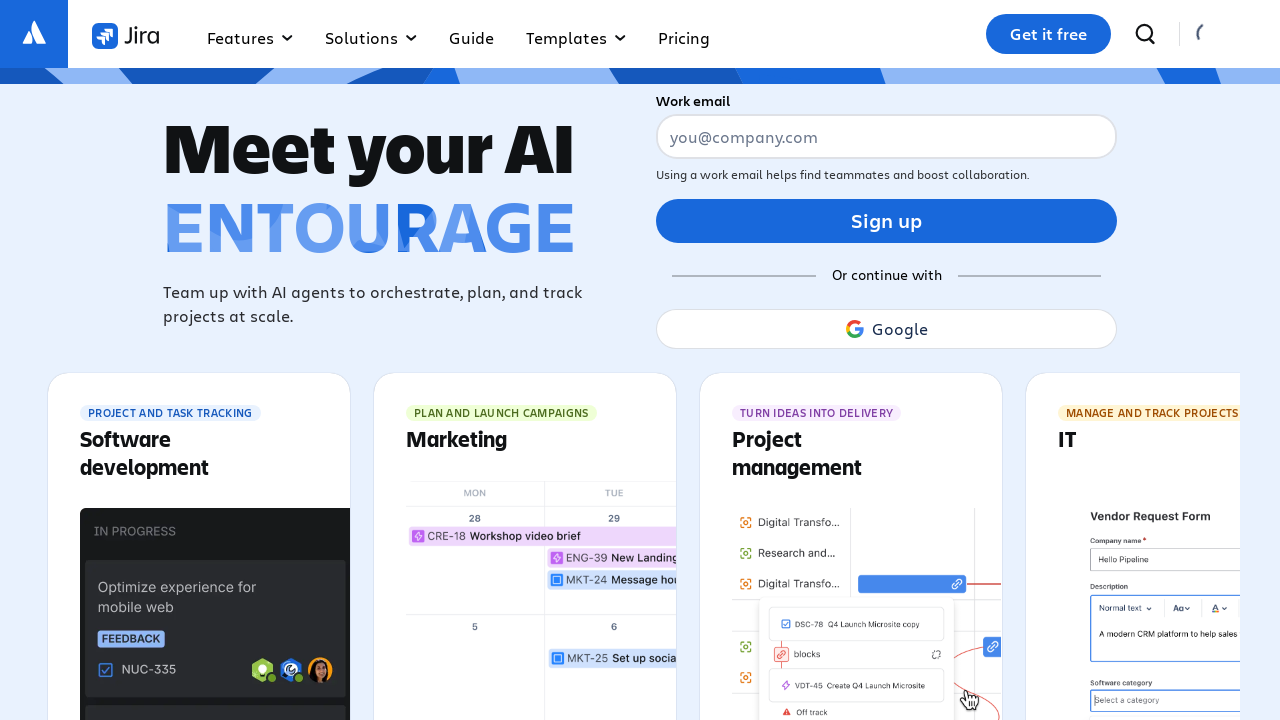

Waited for body element to become visible
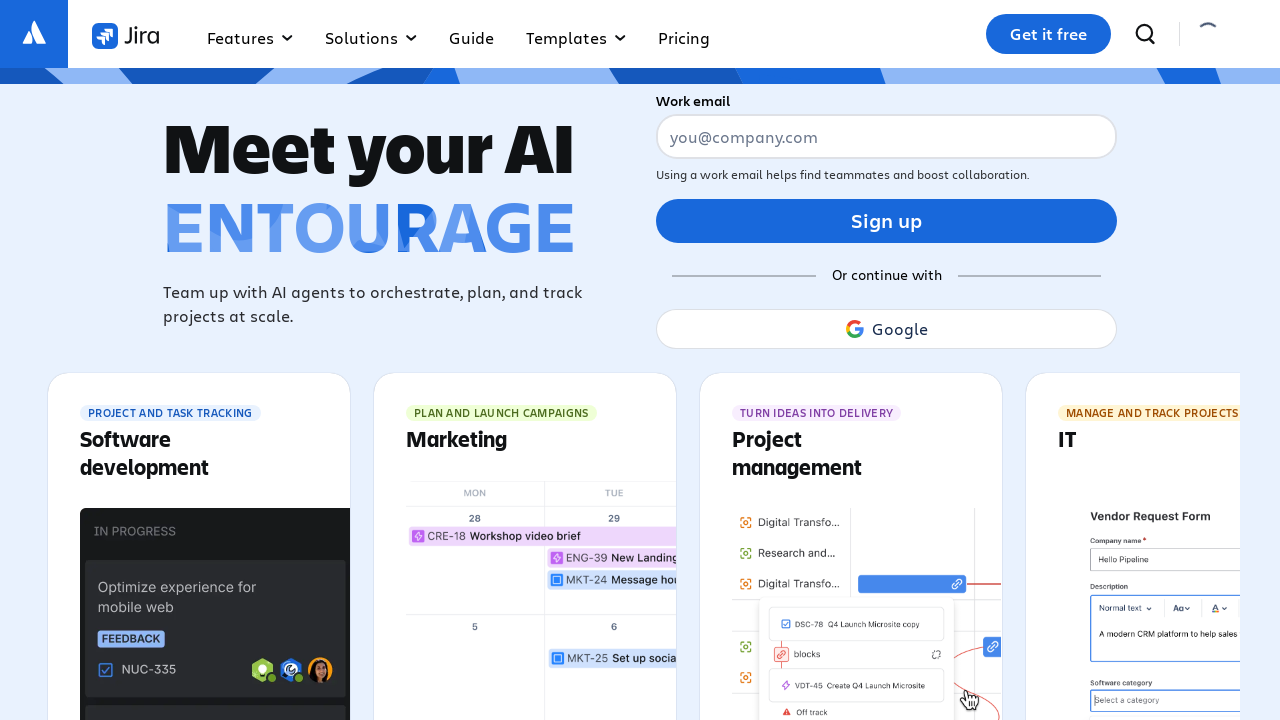

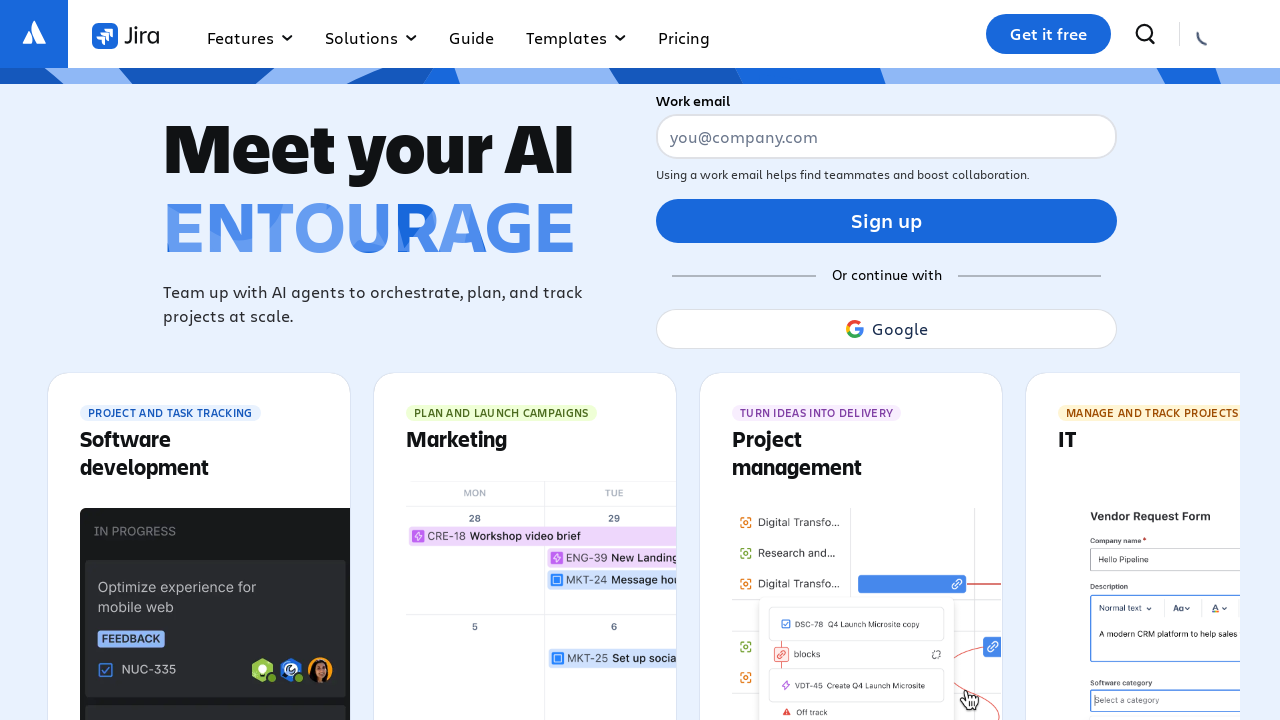